Navigates to OrangeHRM's 30-day free trial page and verifies the page title contains "OrangeHRM"

Starting URL: https://www.orangehrm.com/30-day-free-trial/

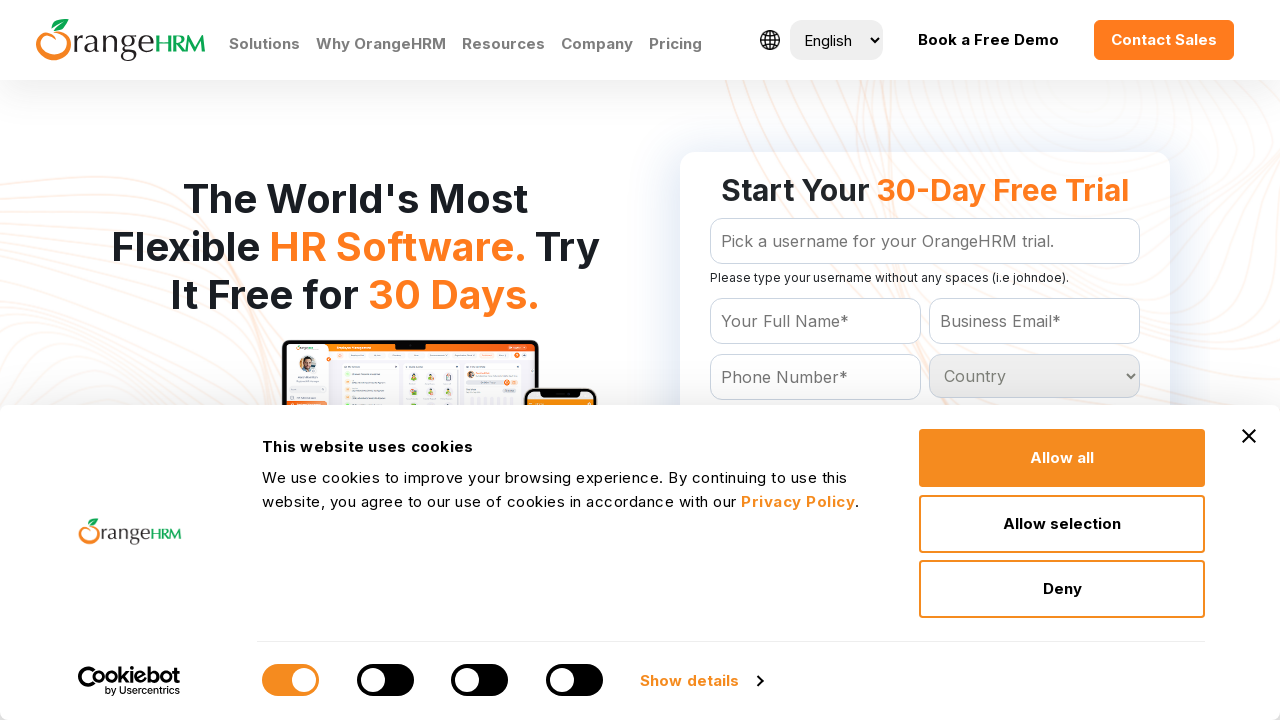

Waited for page to load until DOM content loaded
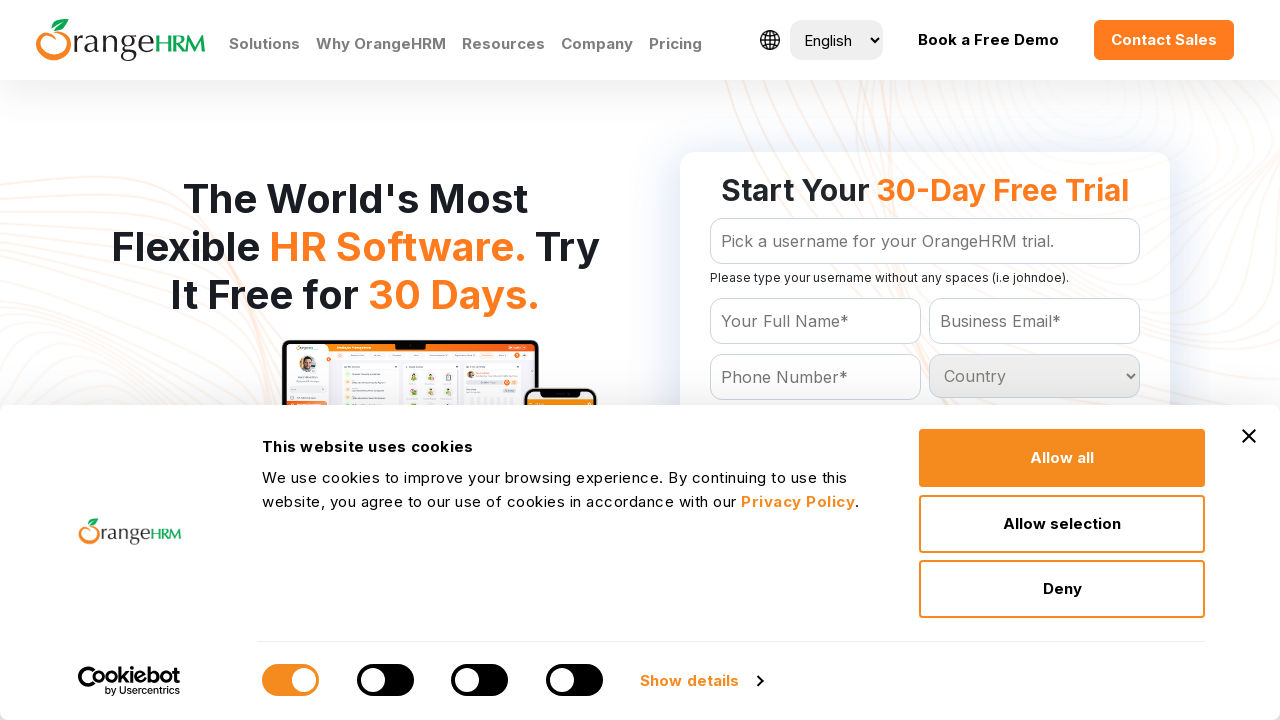

Verified page title contains 'OrangeHRM'
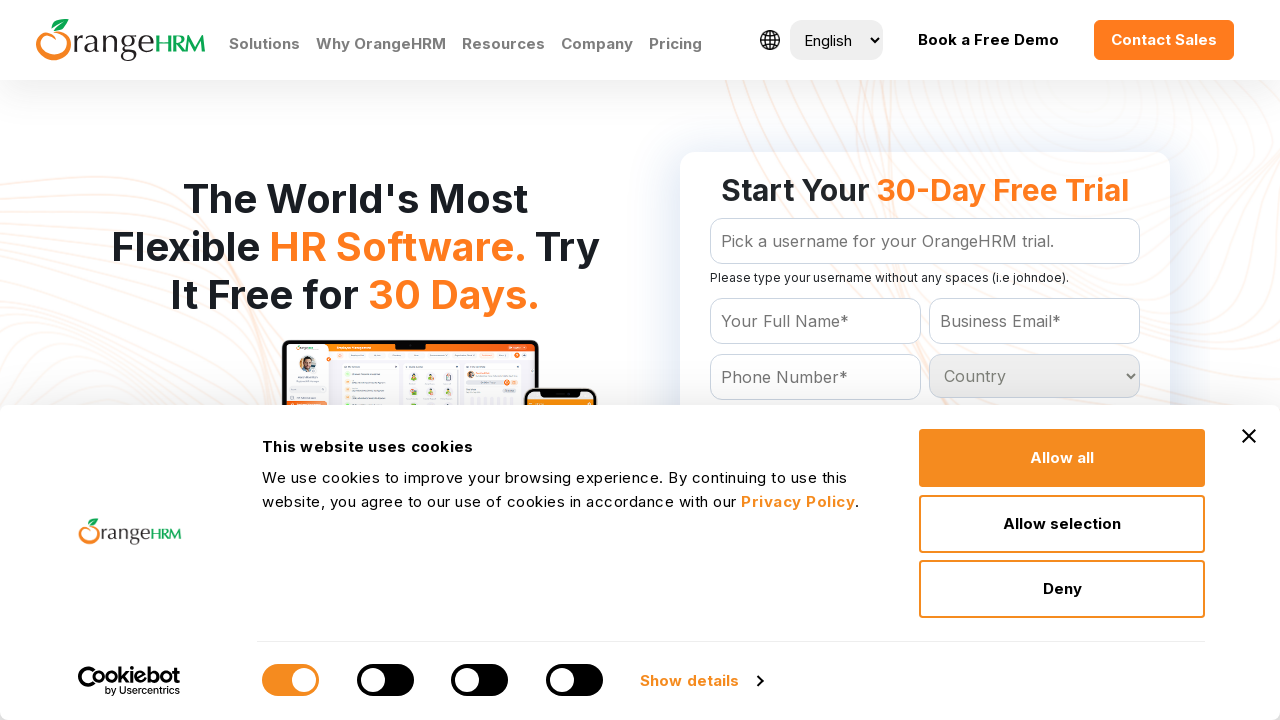

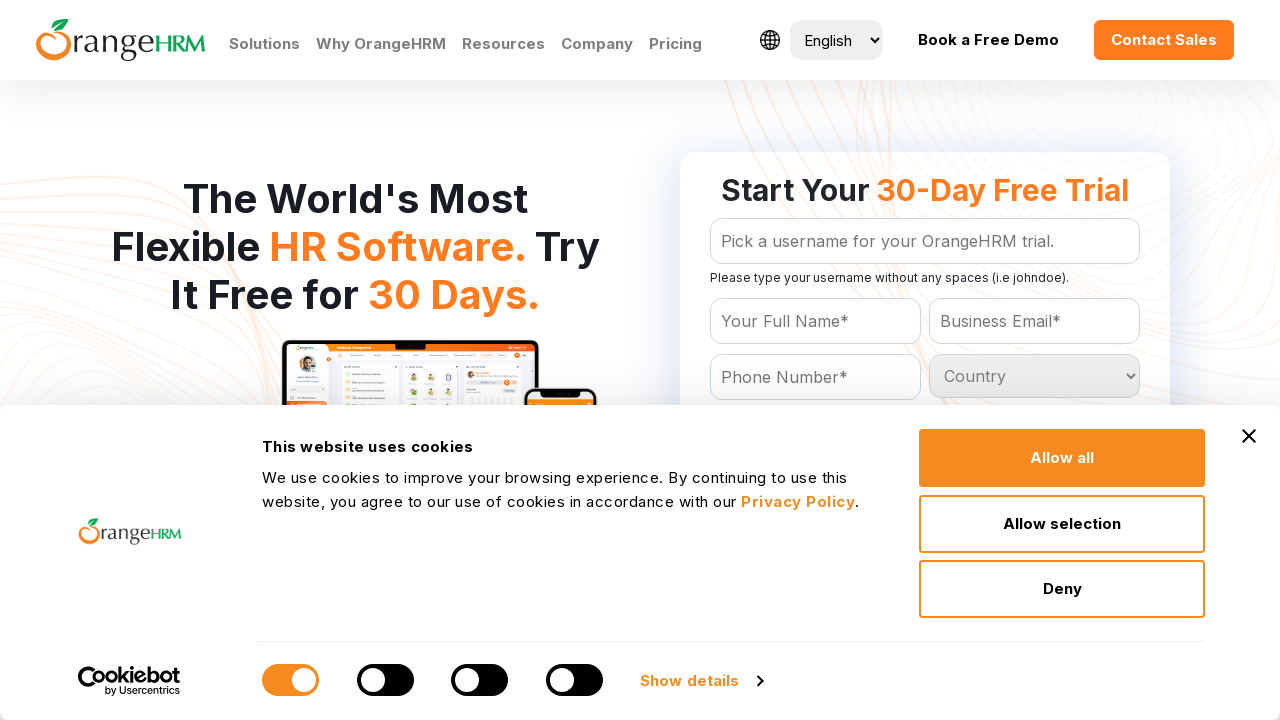